Navigates to the Selenium Practice e-commerce page to demonstrate passing values after promise resolution

Starting URL: https://rahulshettyacademy.com/seleniumPractise/#/

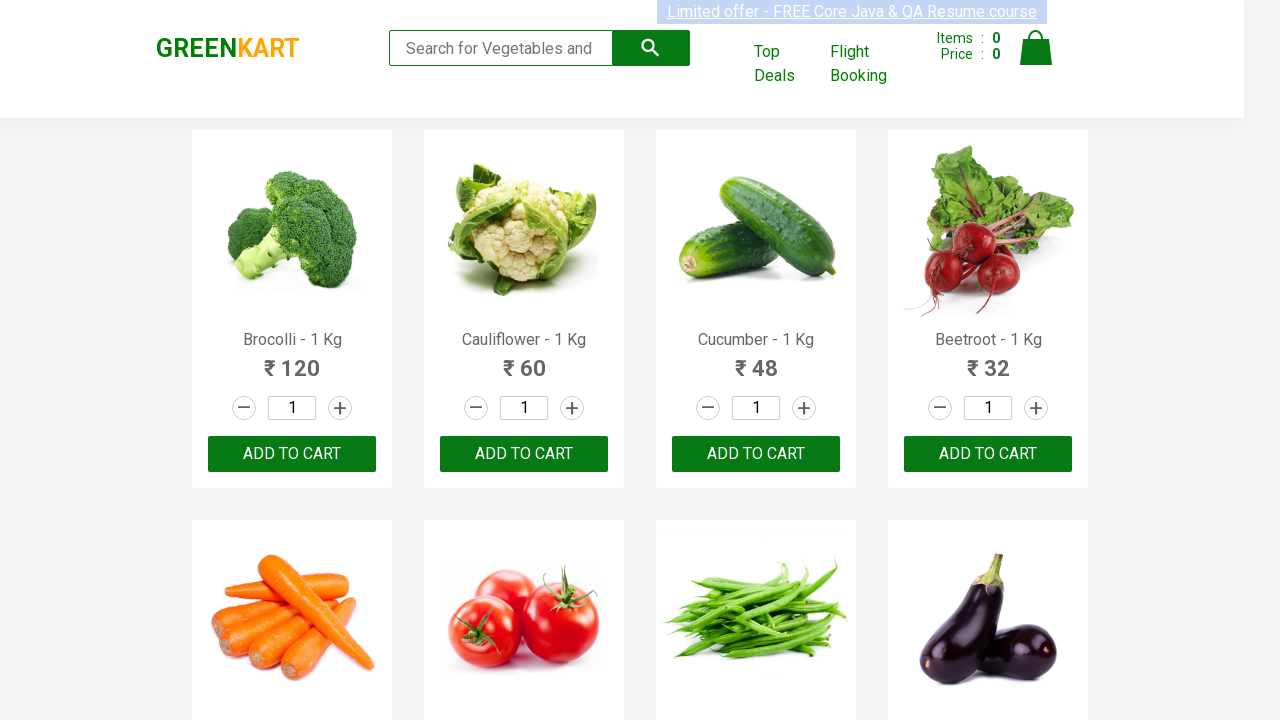

Waited for search keyword element to load on Selenium Practice e-commerce page
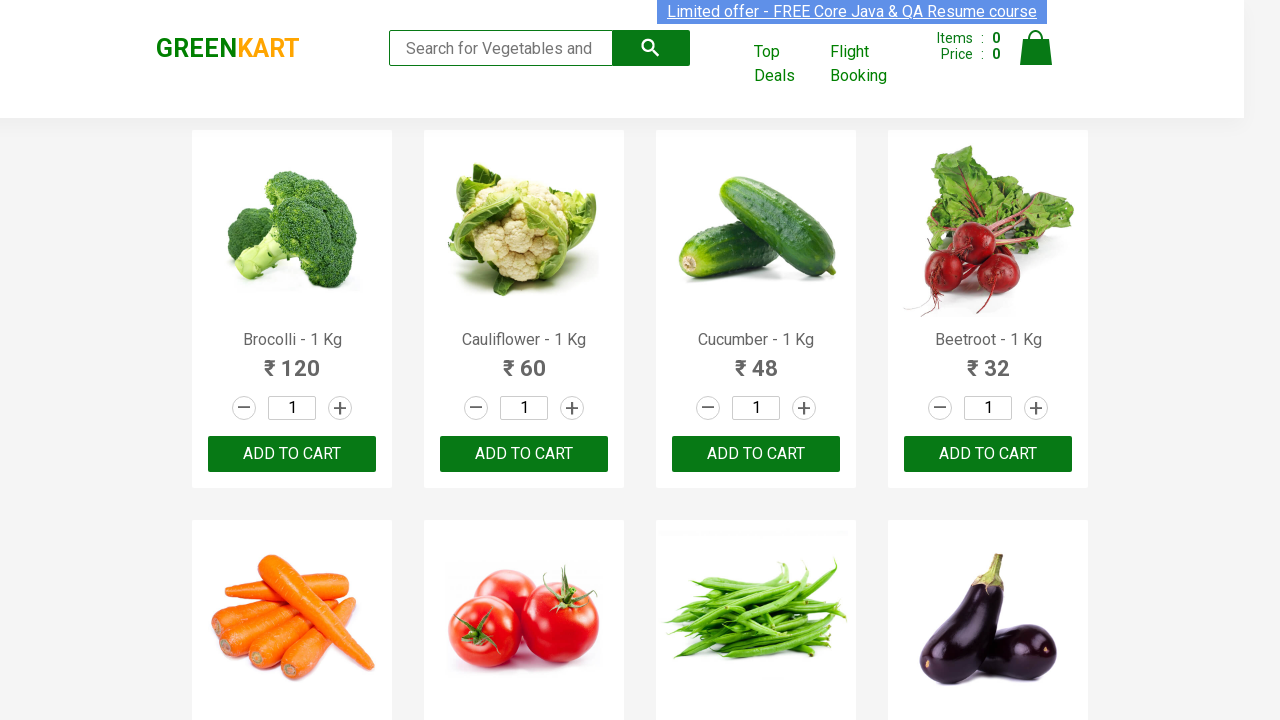

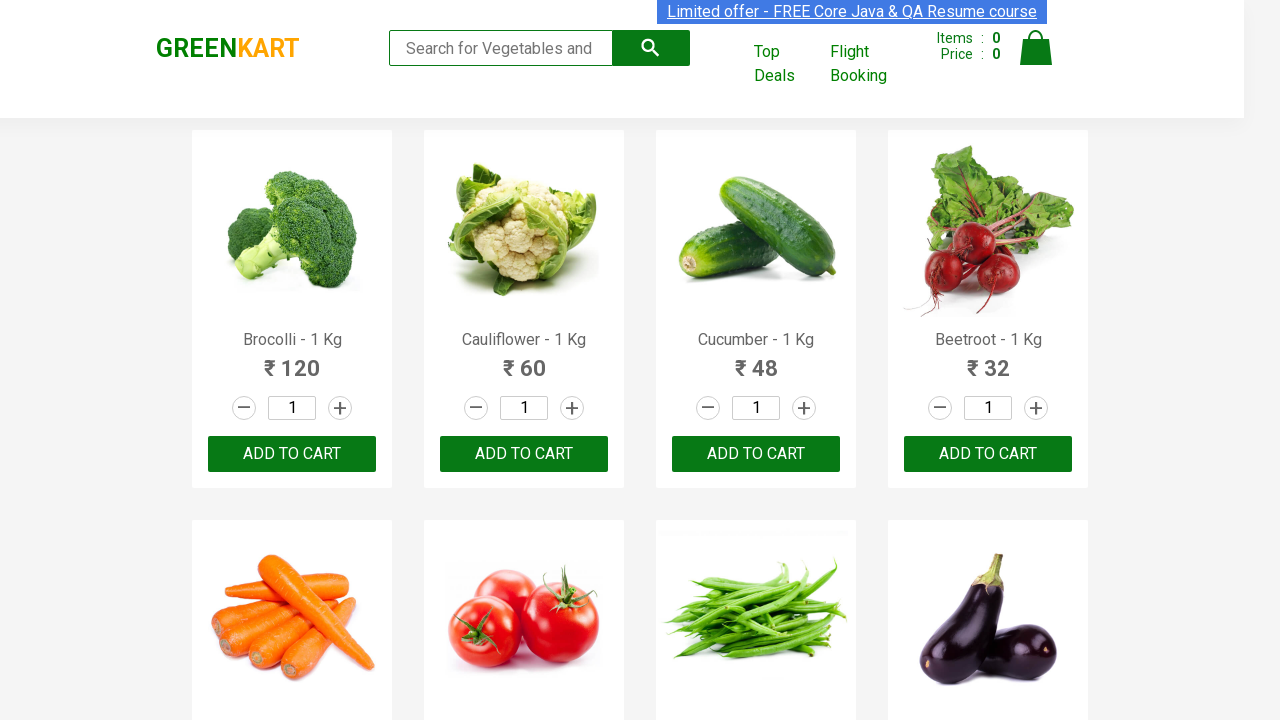